Tests handling of a random popup by closing it if present, then clicks a button to navigate

Starting URL: https://vnk.edu.vn/

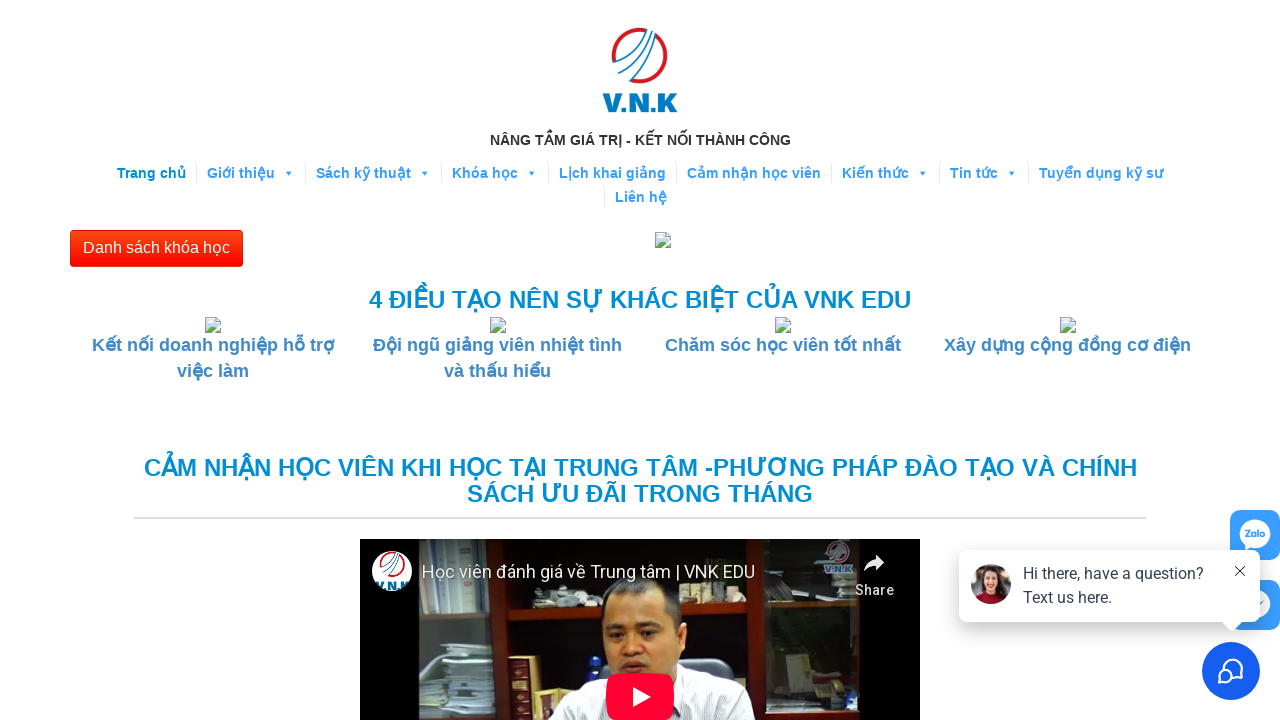

Clicked danger button to navigate at (156, 248) on button.btn-danger
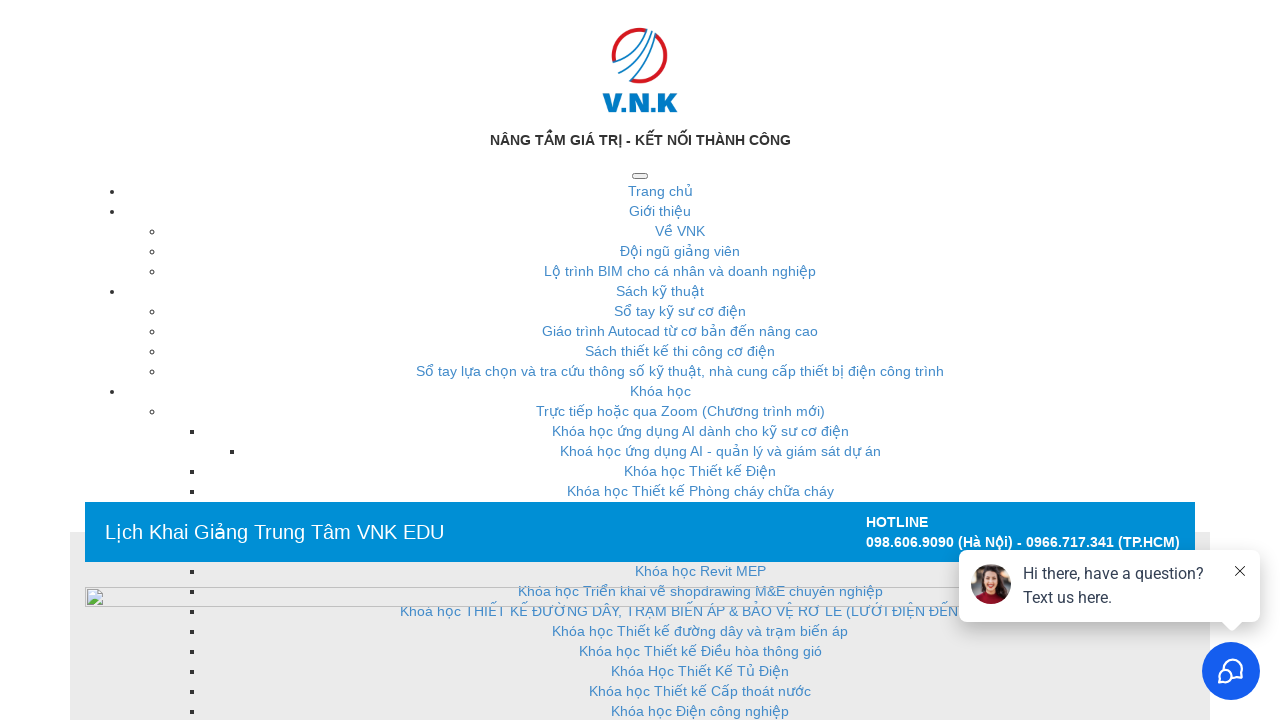

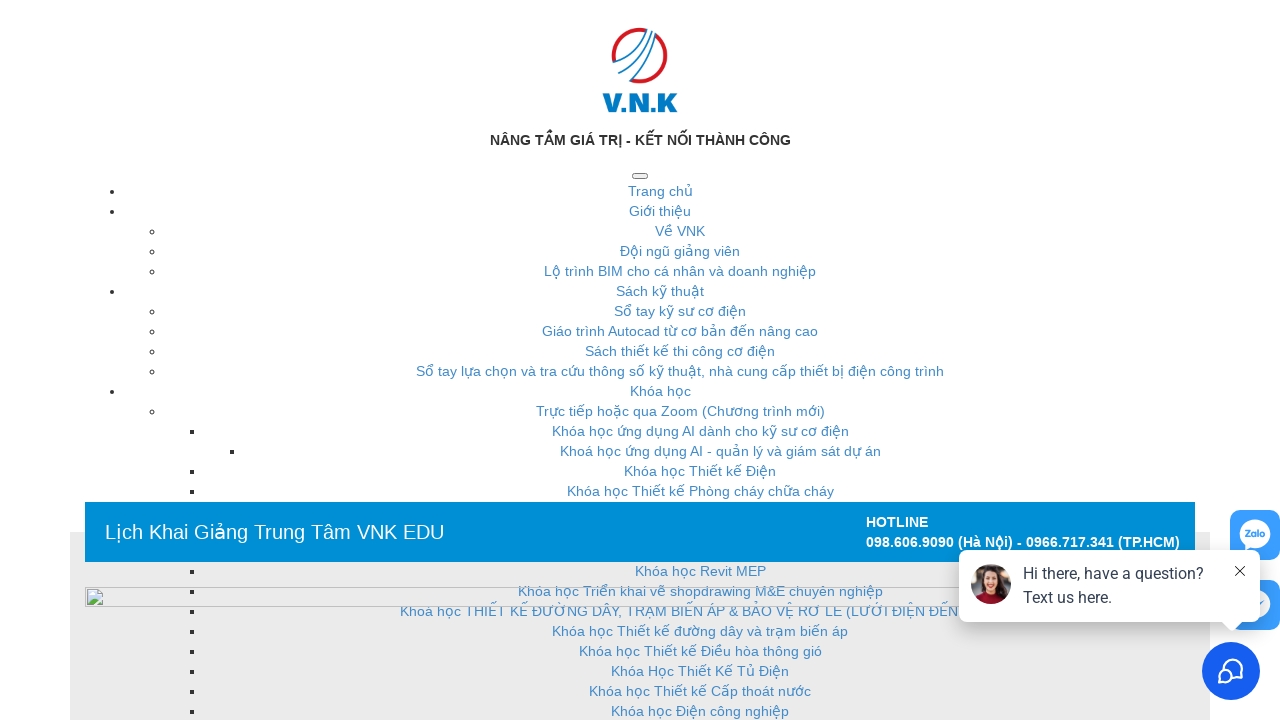